Tests advanced window/tab handling by clicking social media buttons that open new windows, iterating through all opened windows to get their titles, closing them, then switching back to the main window and clicking a button again.

Starting URL: https://syntaxprojects.com/window-popup-modal-demo.php

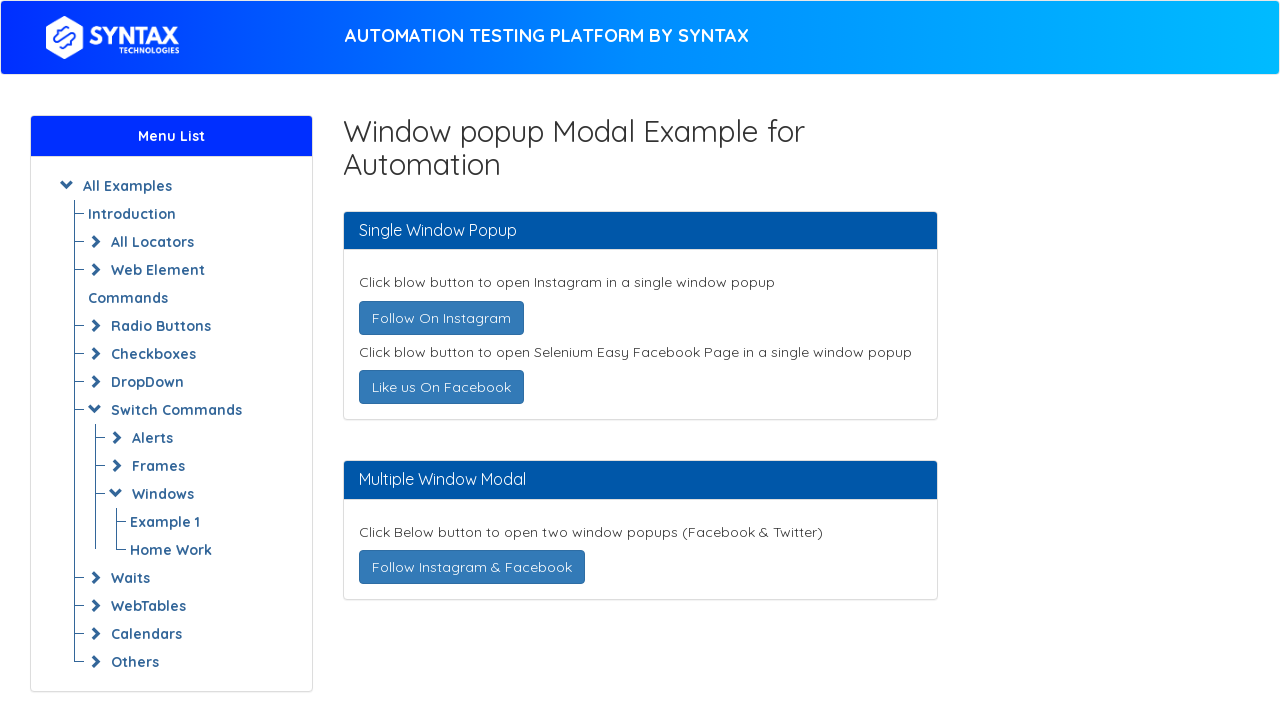

Clicked 'Follow On Instagram' button at (441, 318) on text=Follow On Instagram
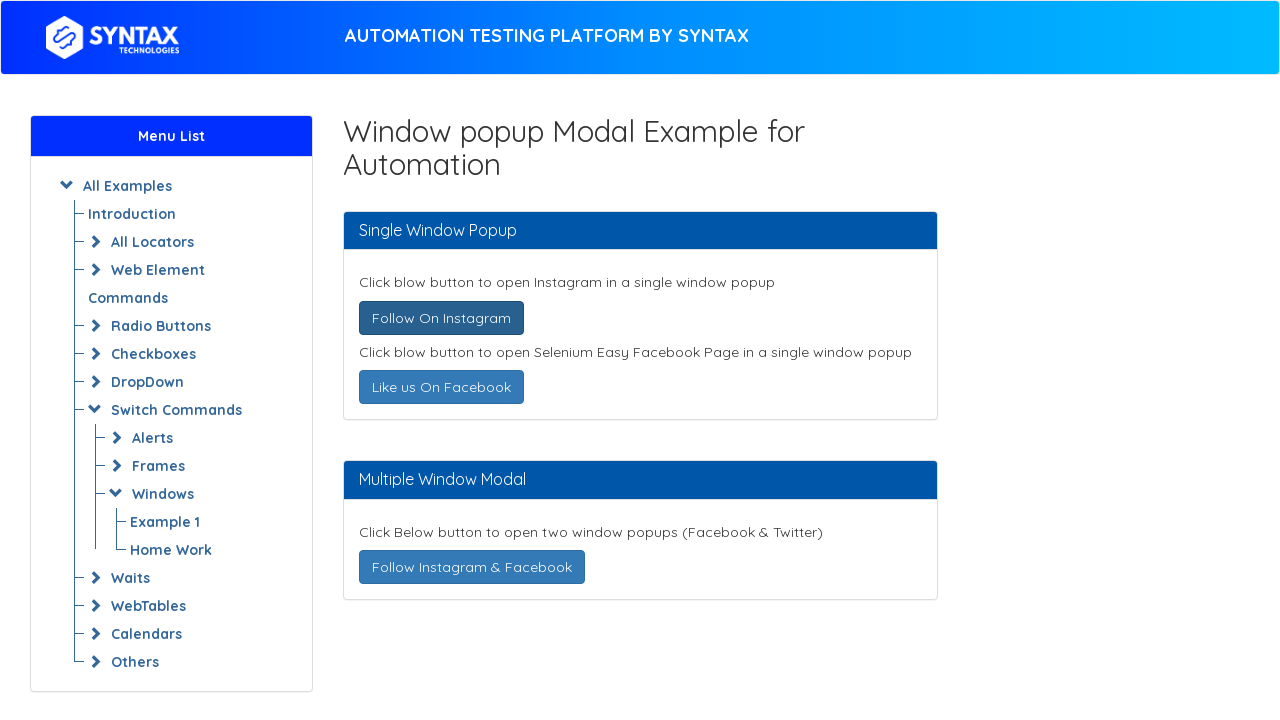

Clicked 'Like us On Facebook' button at (441, 387) on text=Like us On Facebook
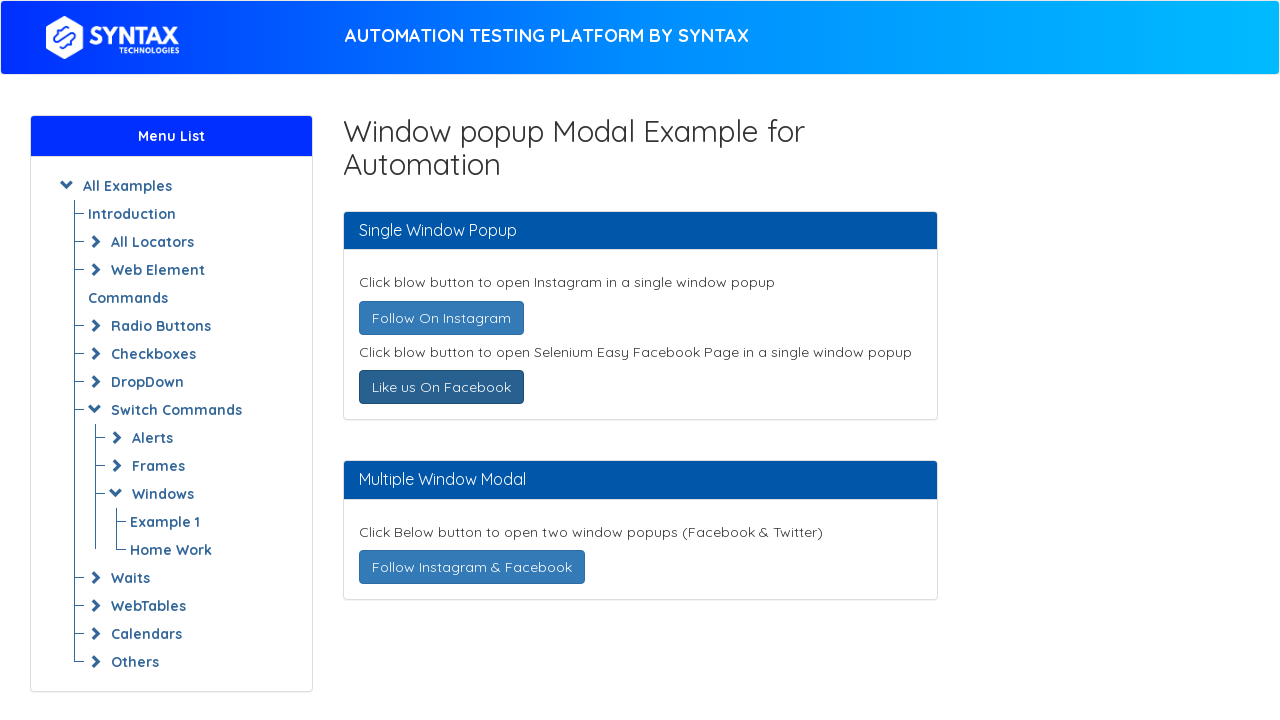

Clicked 'Follow Instagram & Facebook' button at (472, 567) on text=Follow Instagram & Facebook
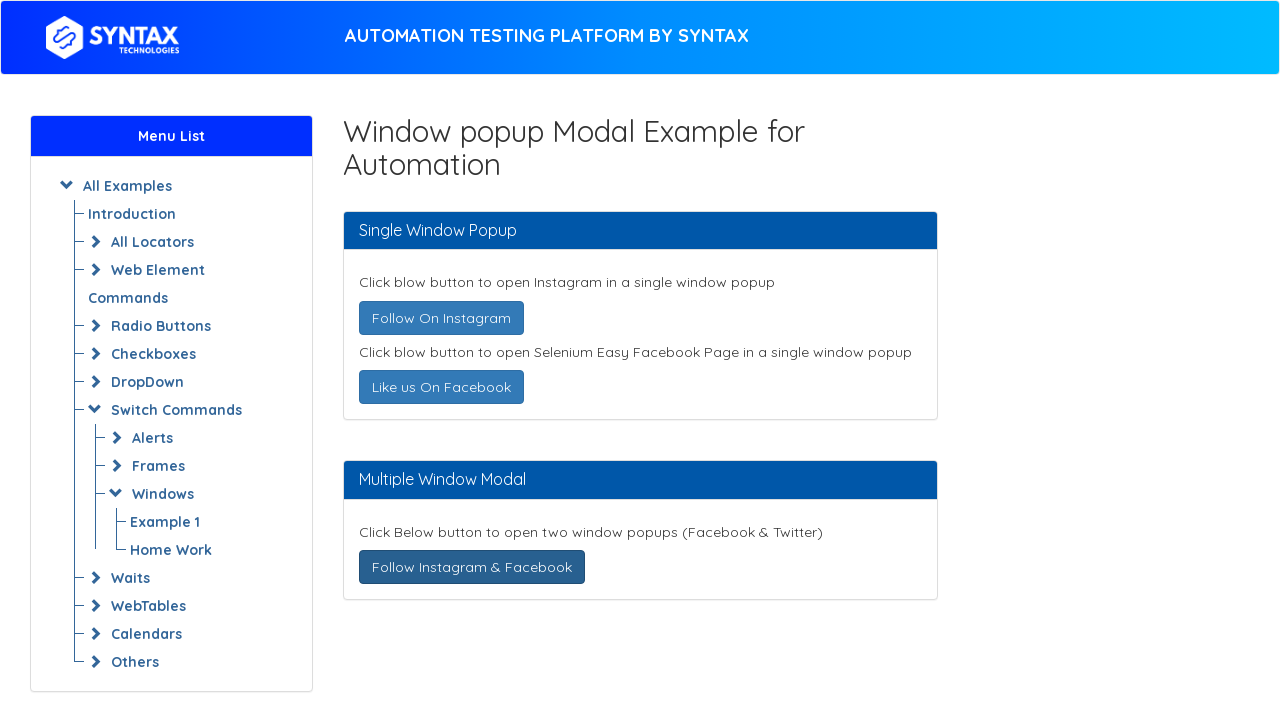

Retrieved all open windows/tabs: 4 total
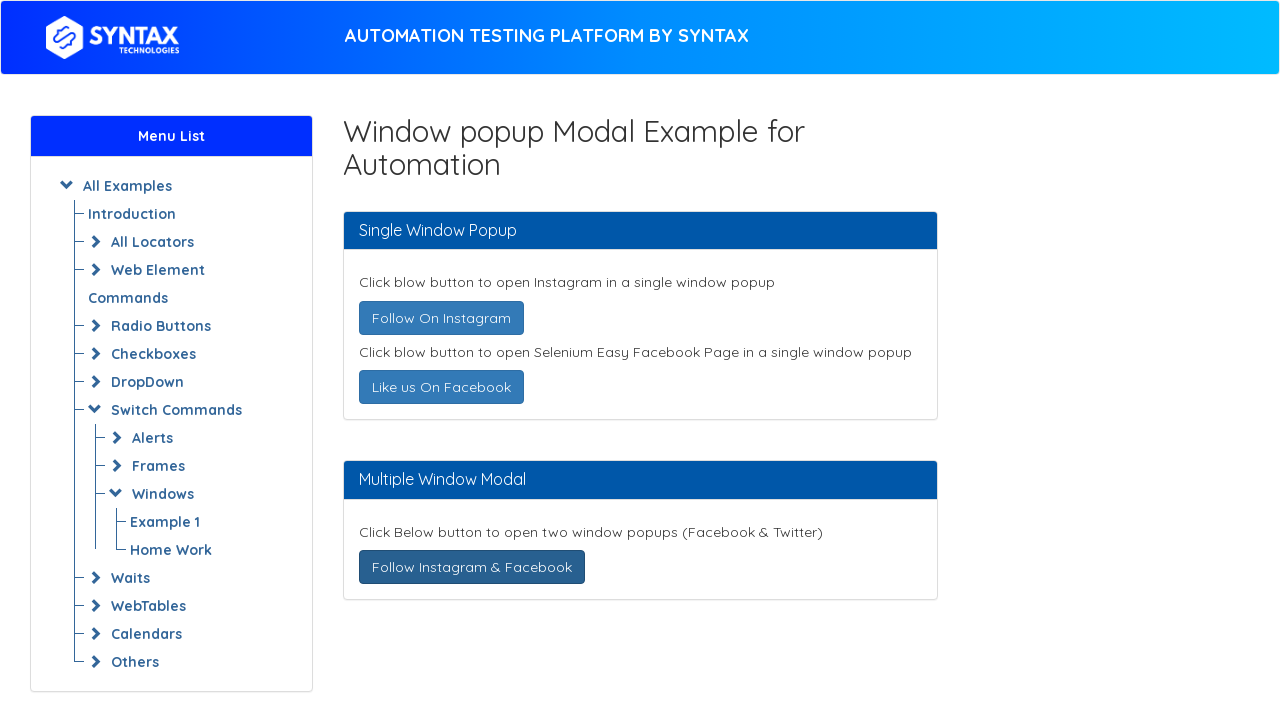

Brought non-main window to front
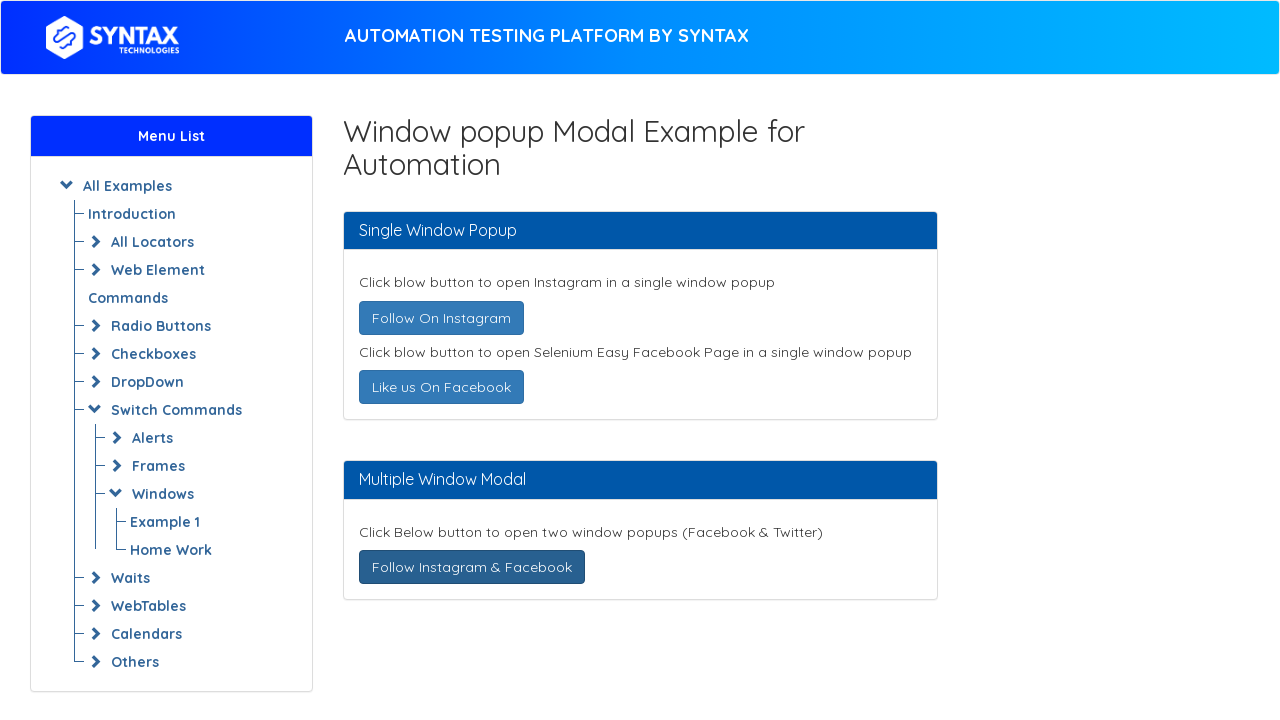

Retrieved window title: 
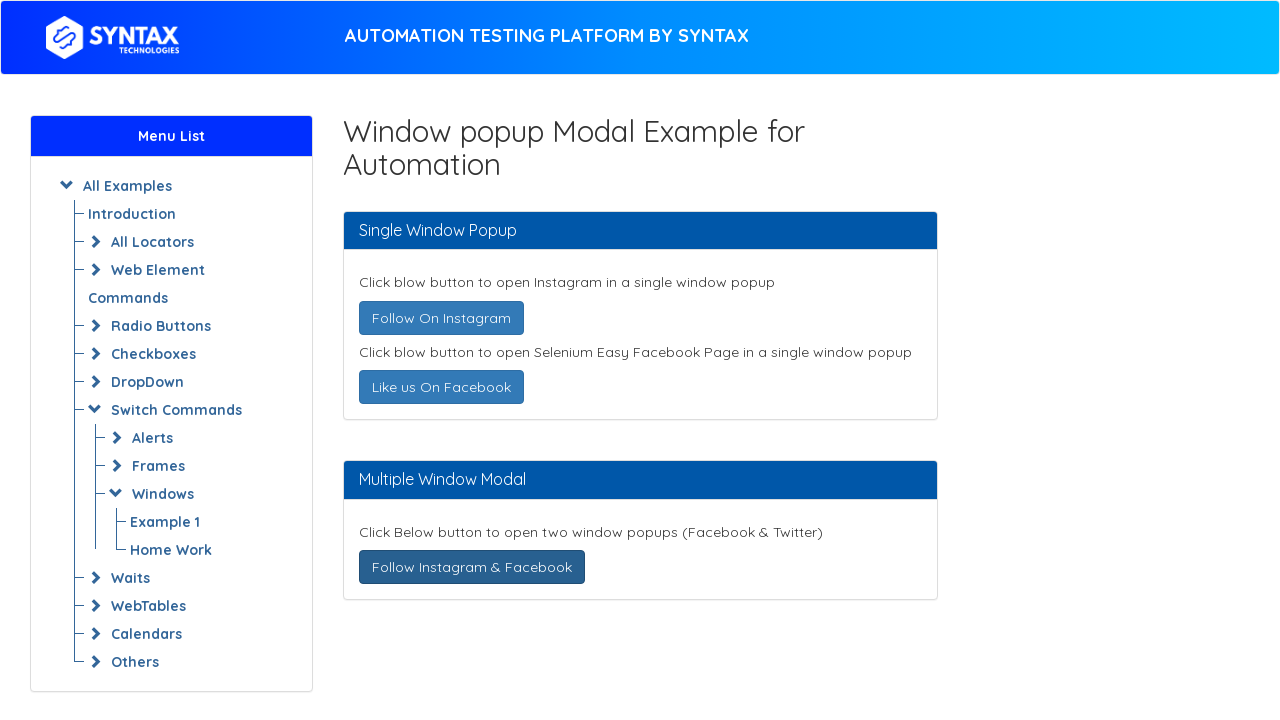

Closed window with title: 
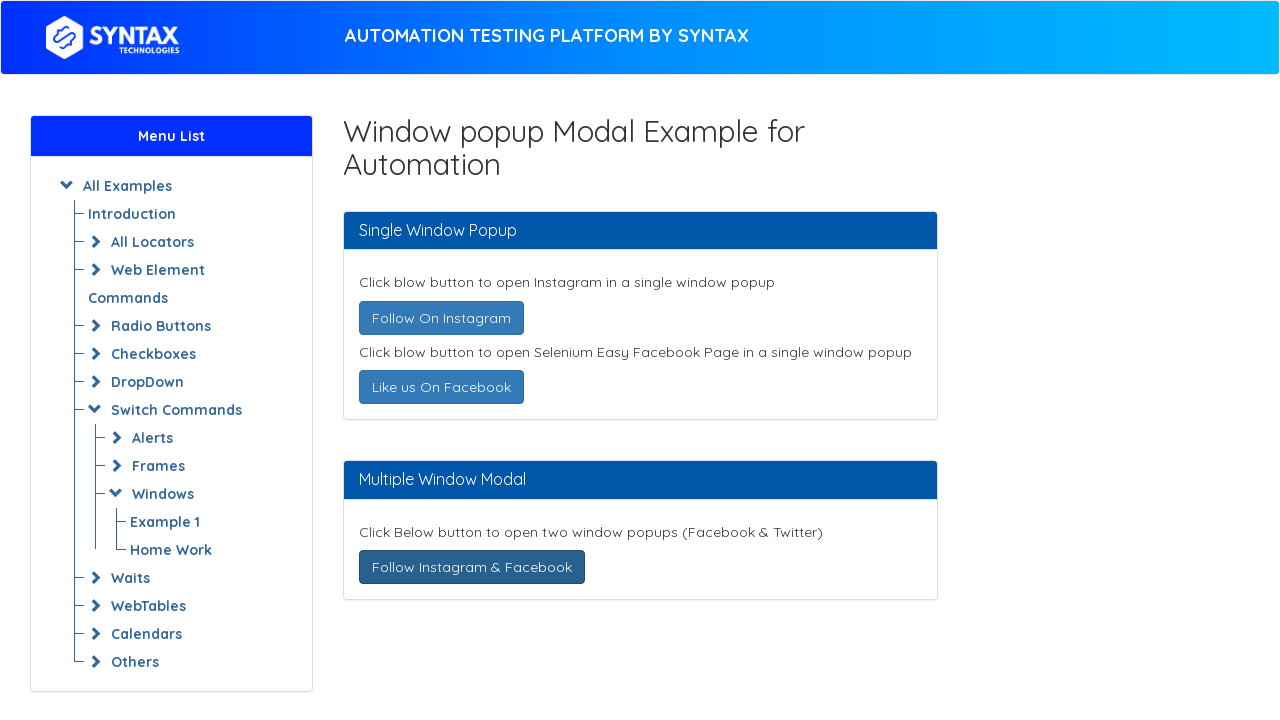

Brought non-main window to front
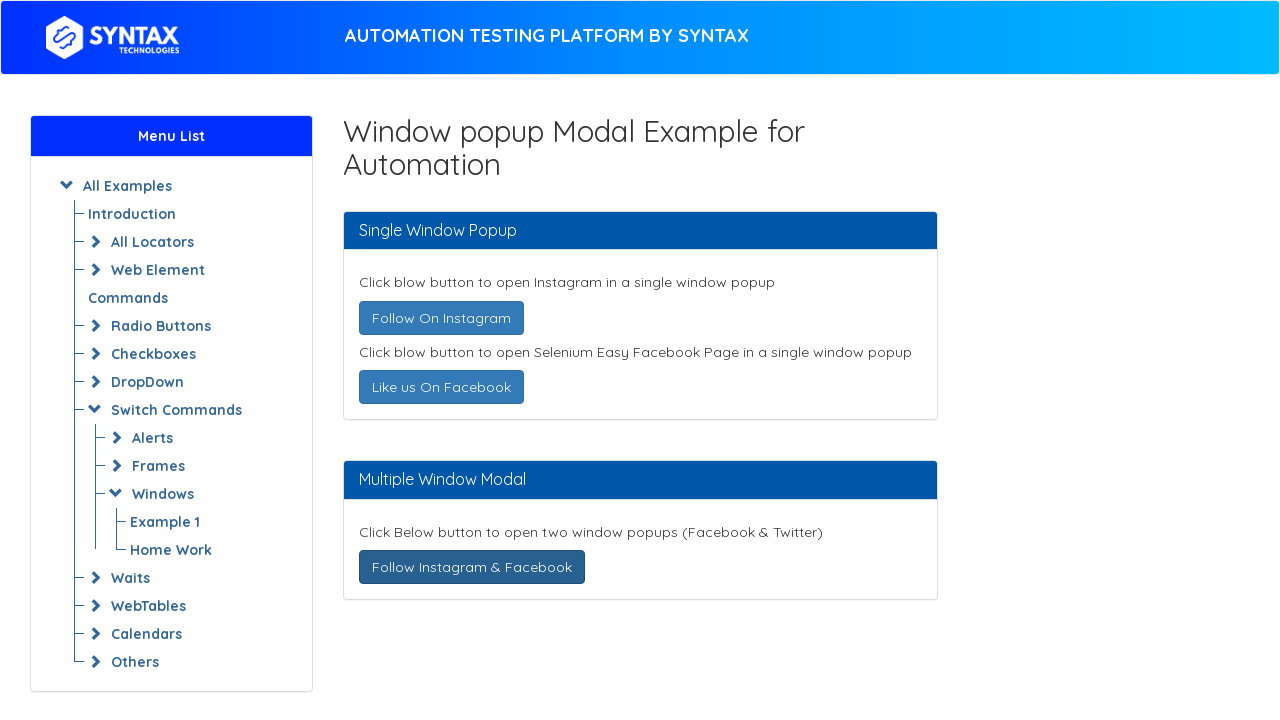

Retrieved window title: 
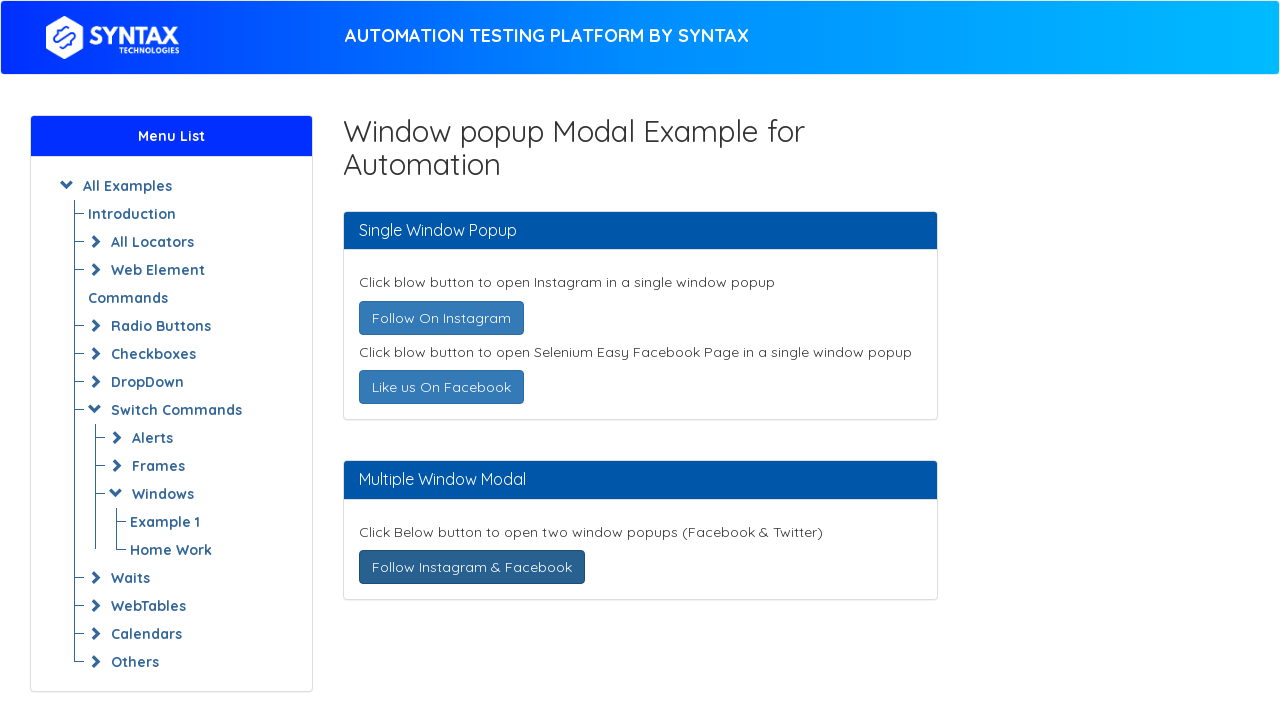

Closed window with title: 
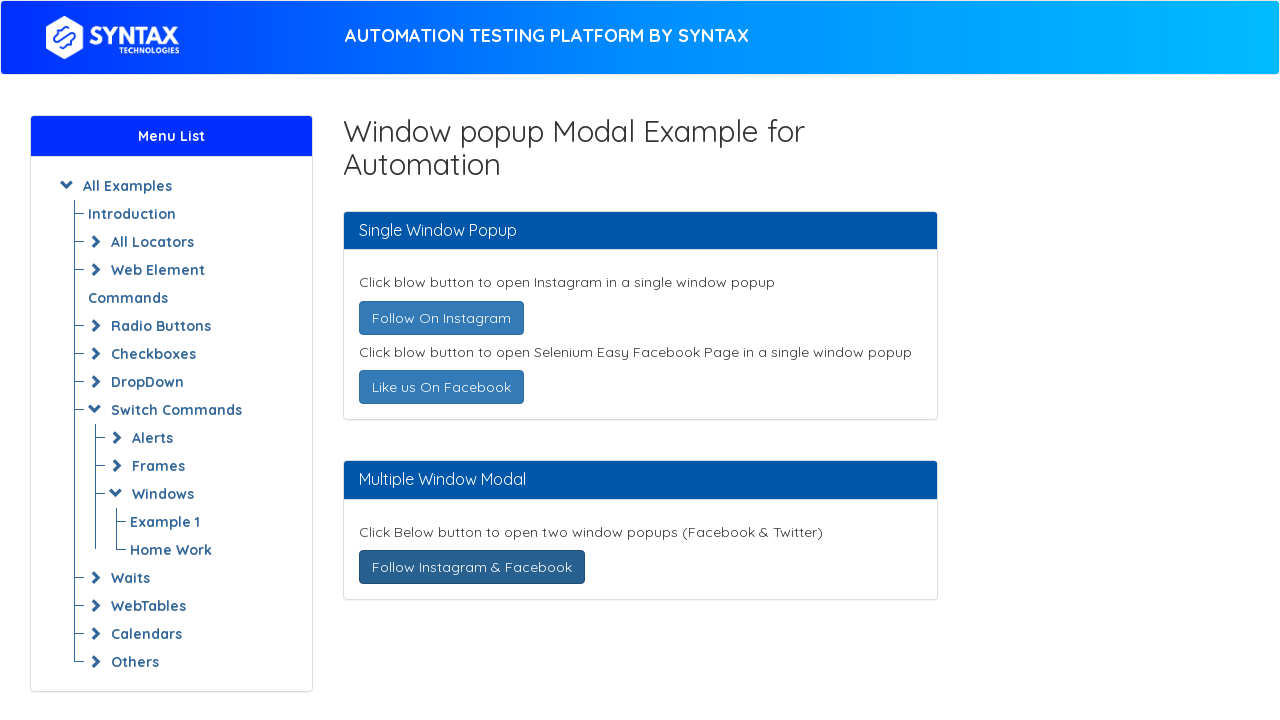

Brought non-main window to front
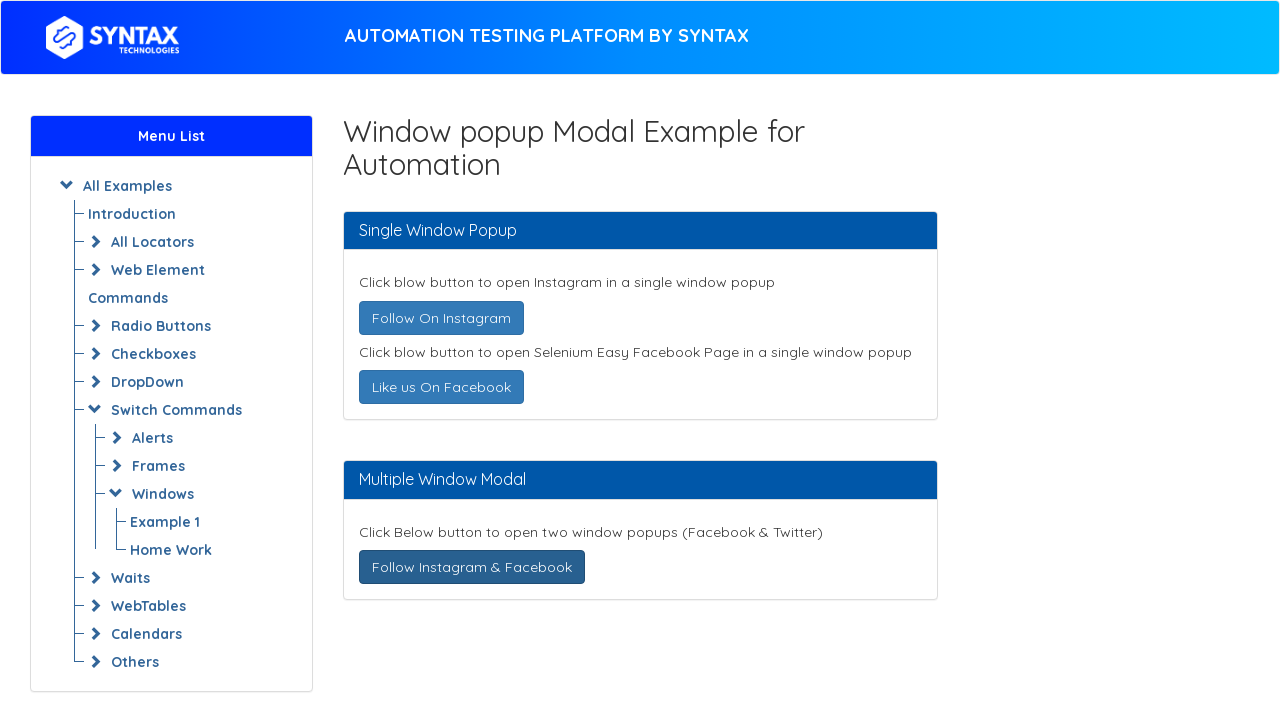

Retrieved window title: 
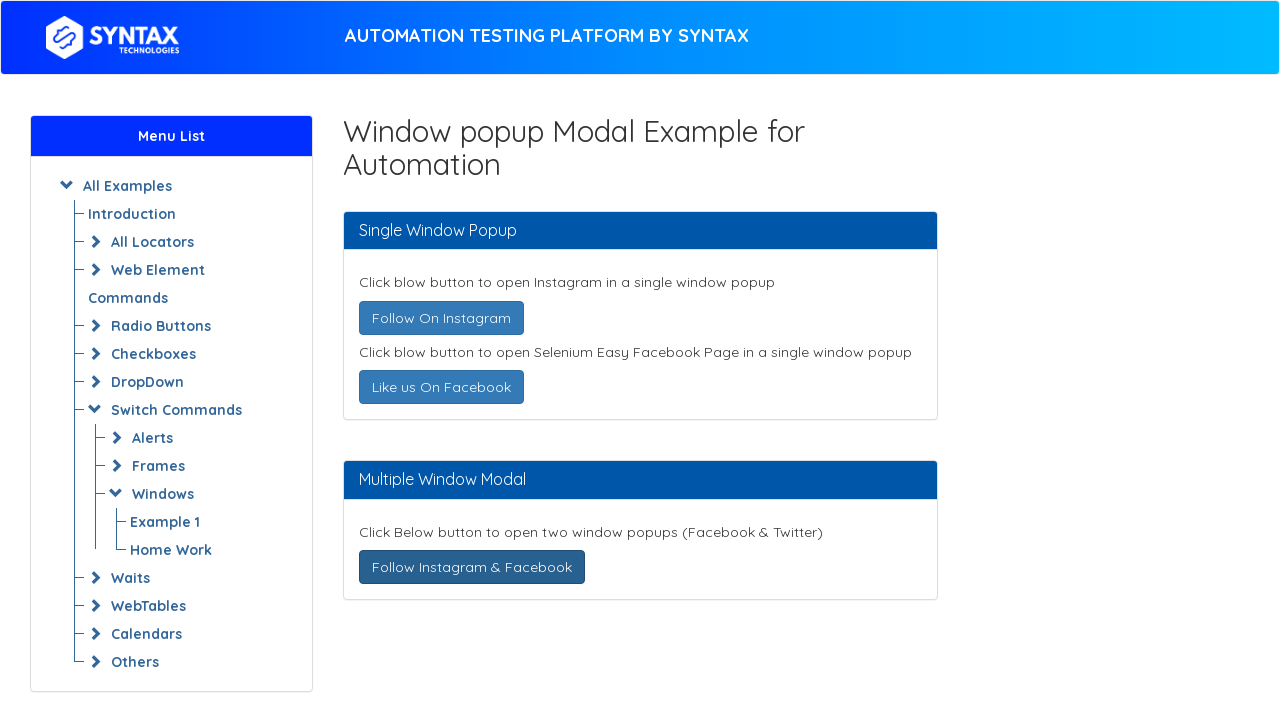

Closed window with title: 
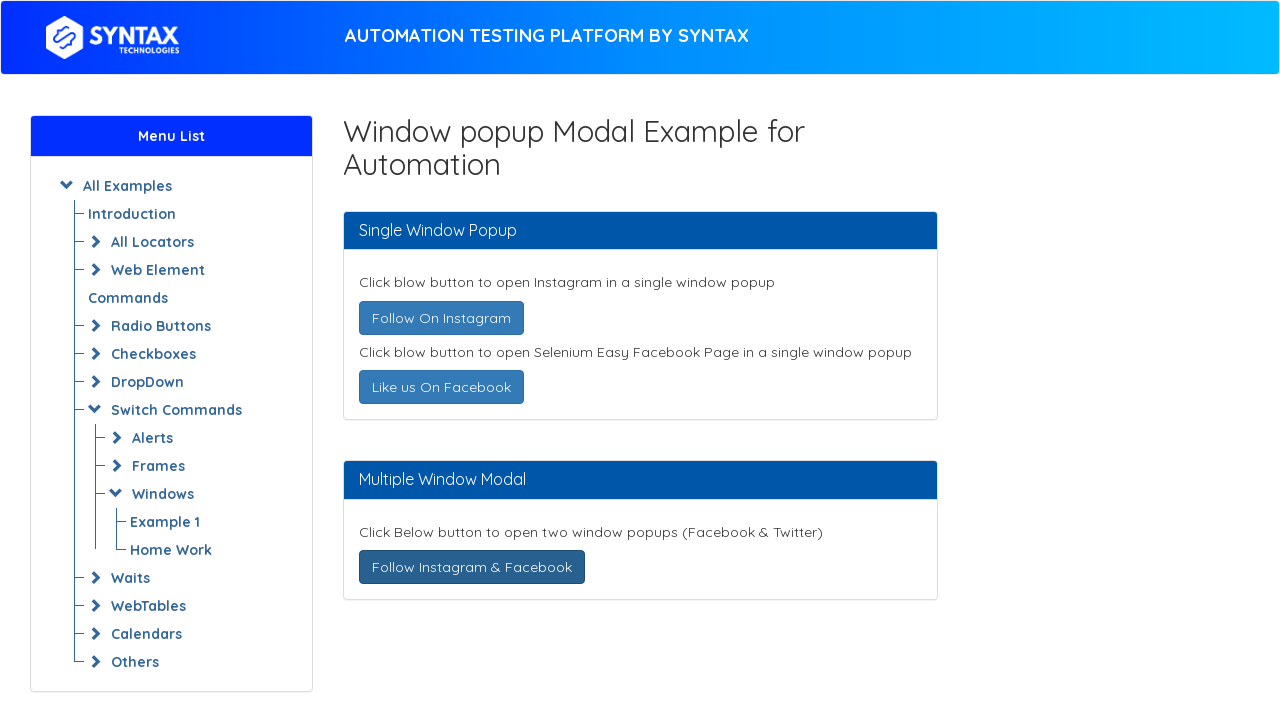

Switched back to main window
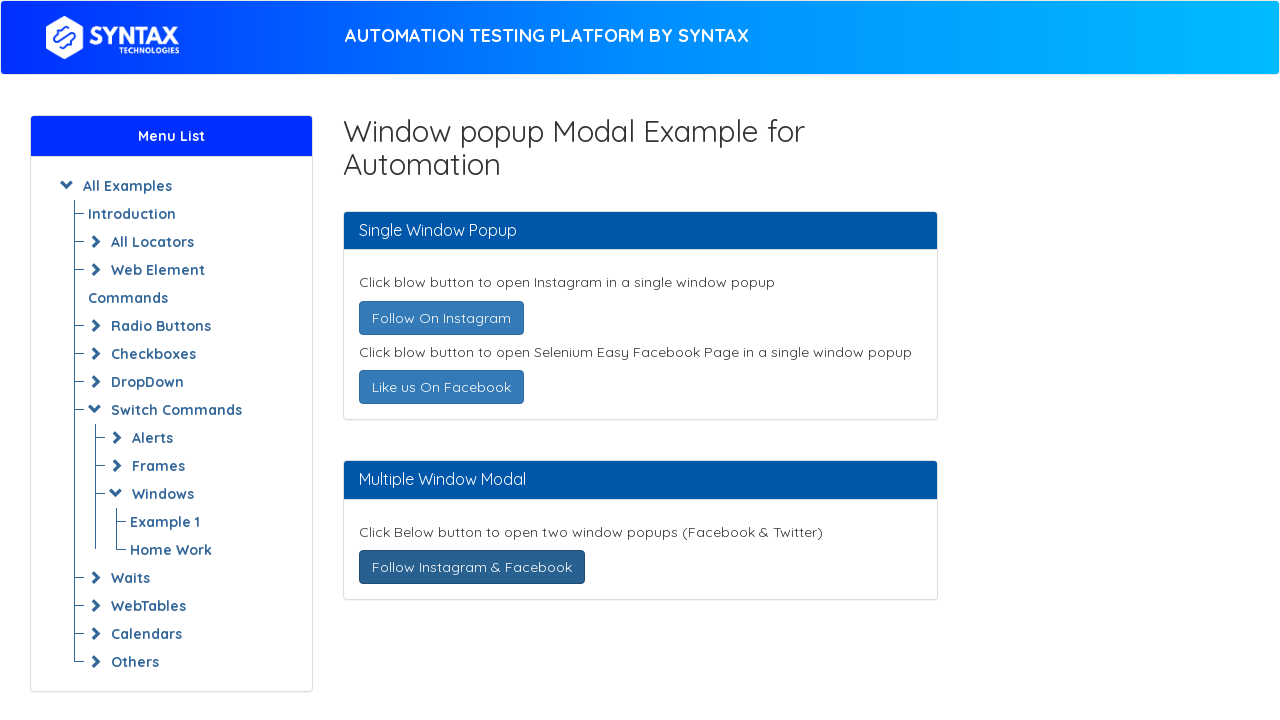

Clicked 'Follow On Instagram' button again from main window at (441, 318) on text=Follow On Instagram
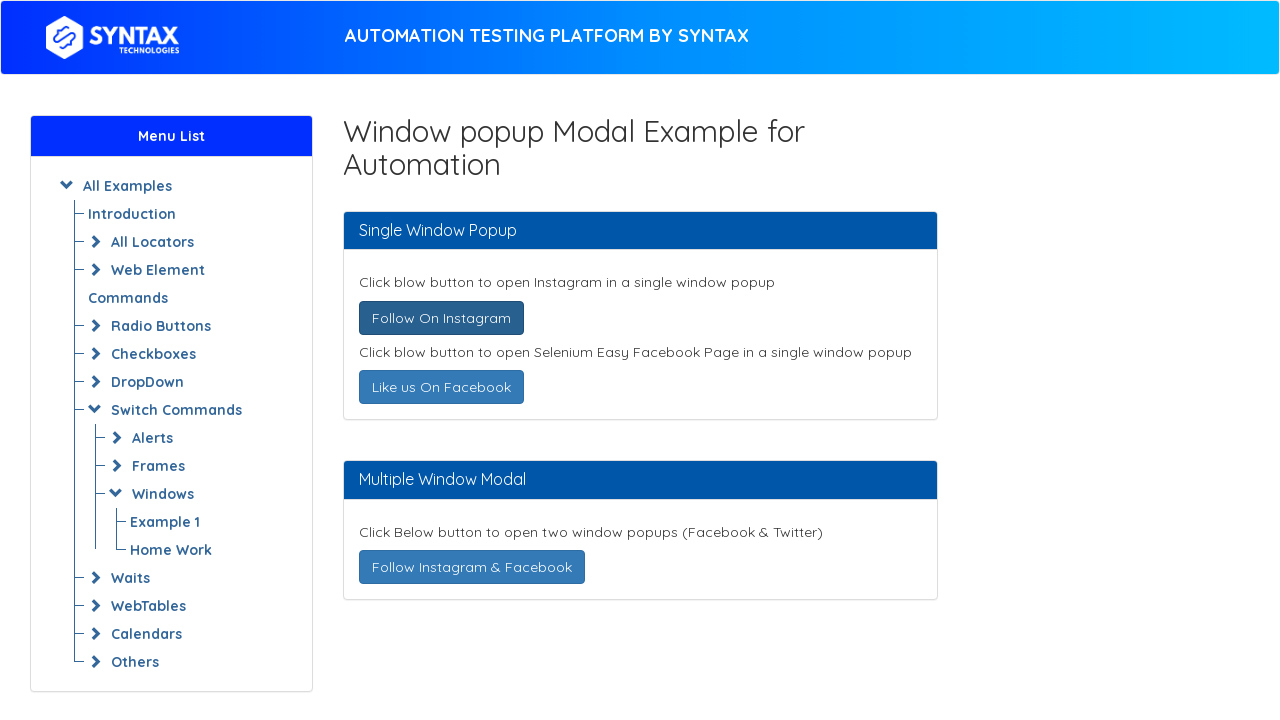

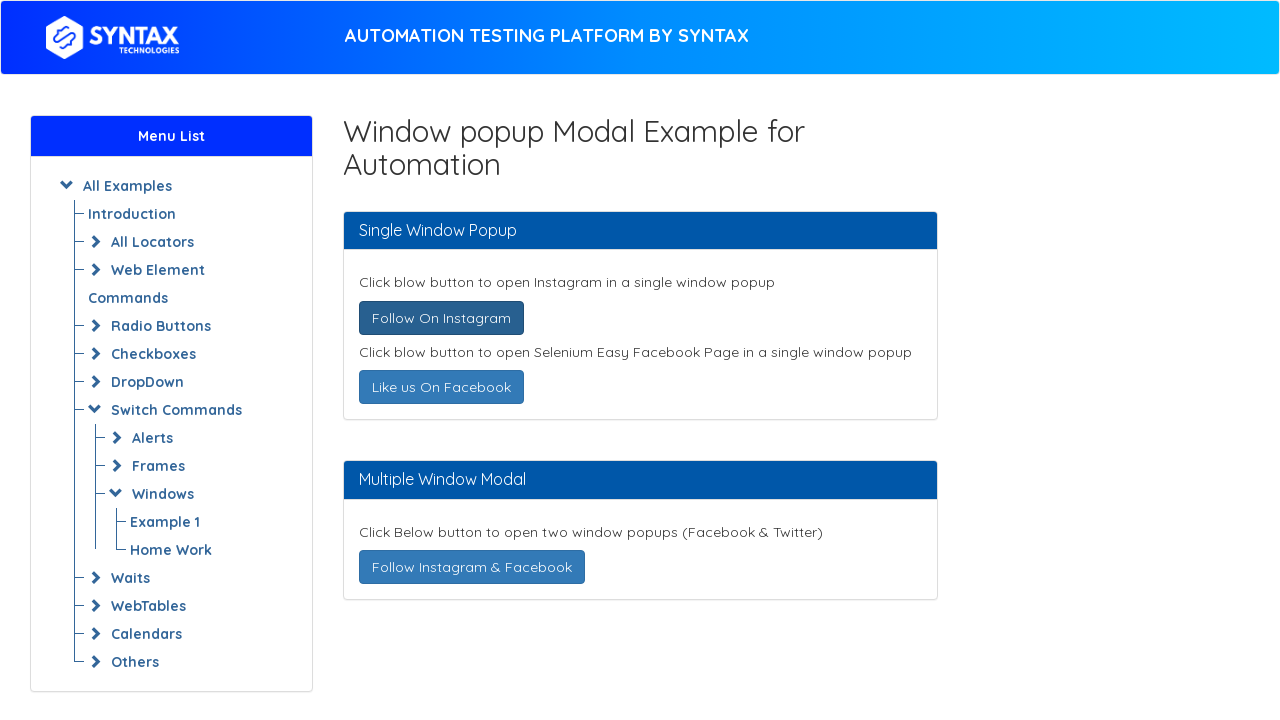